Navigates to Hana card website and clicks through category tabs to view different card listings

Starting URL: https://www.hanacard.co.kr/OPI31000000D.web?schID=pcd&mID=OPI31000005P&CT_ID=241704030444153

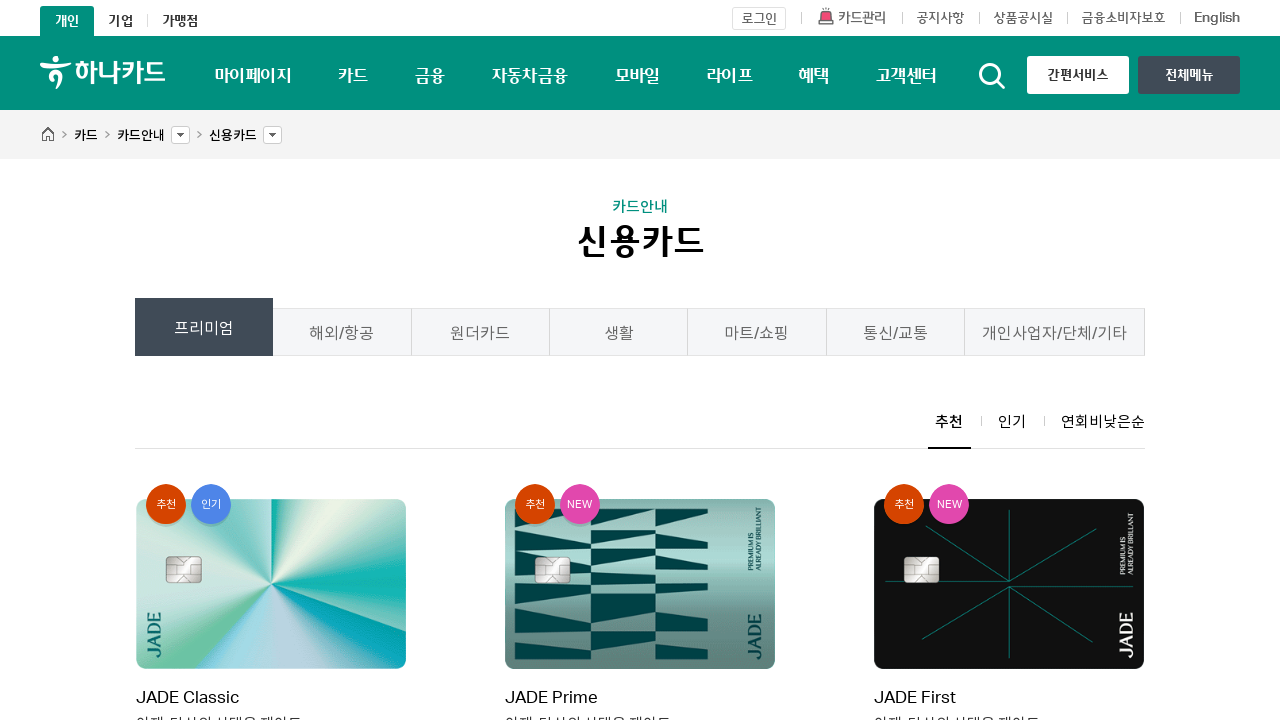

Clicked category tab 1 in card listings at (204, 327) on //*[@id="stc_list"]/li[1]
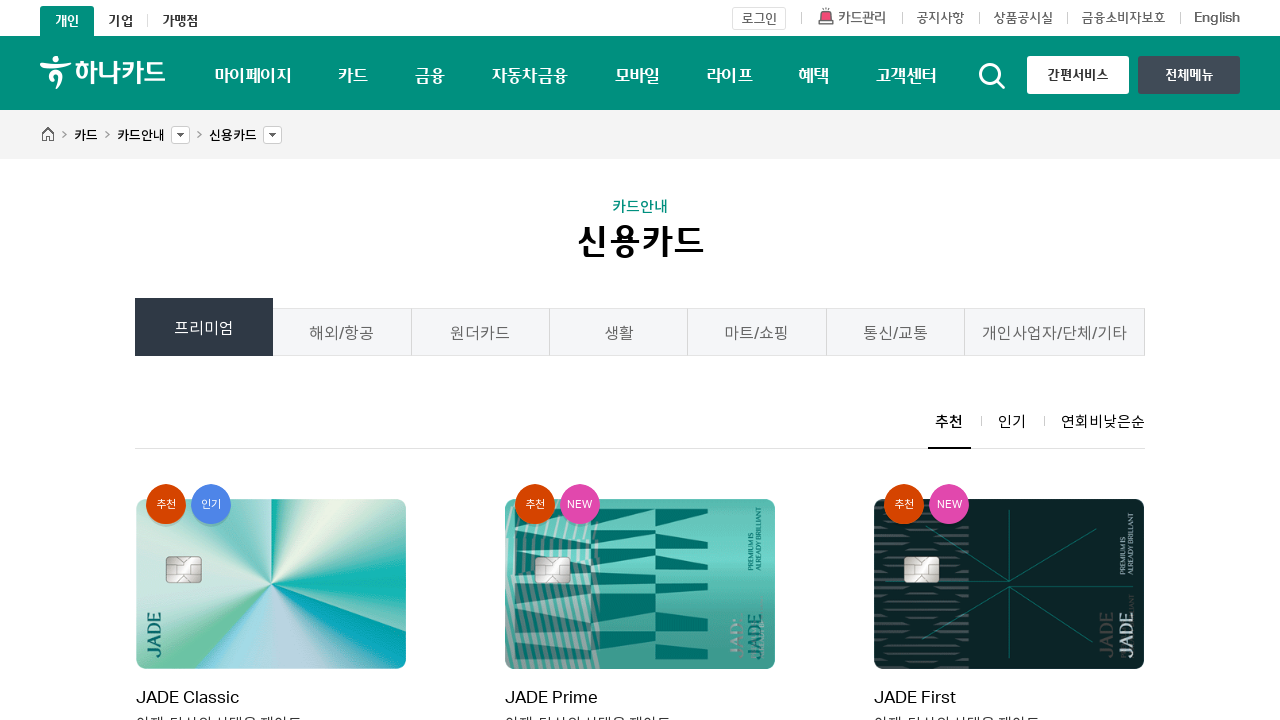

Category tab 1 loaded and displayed
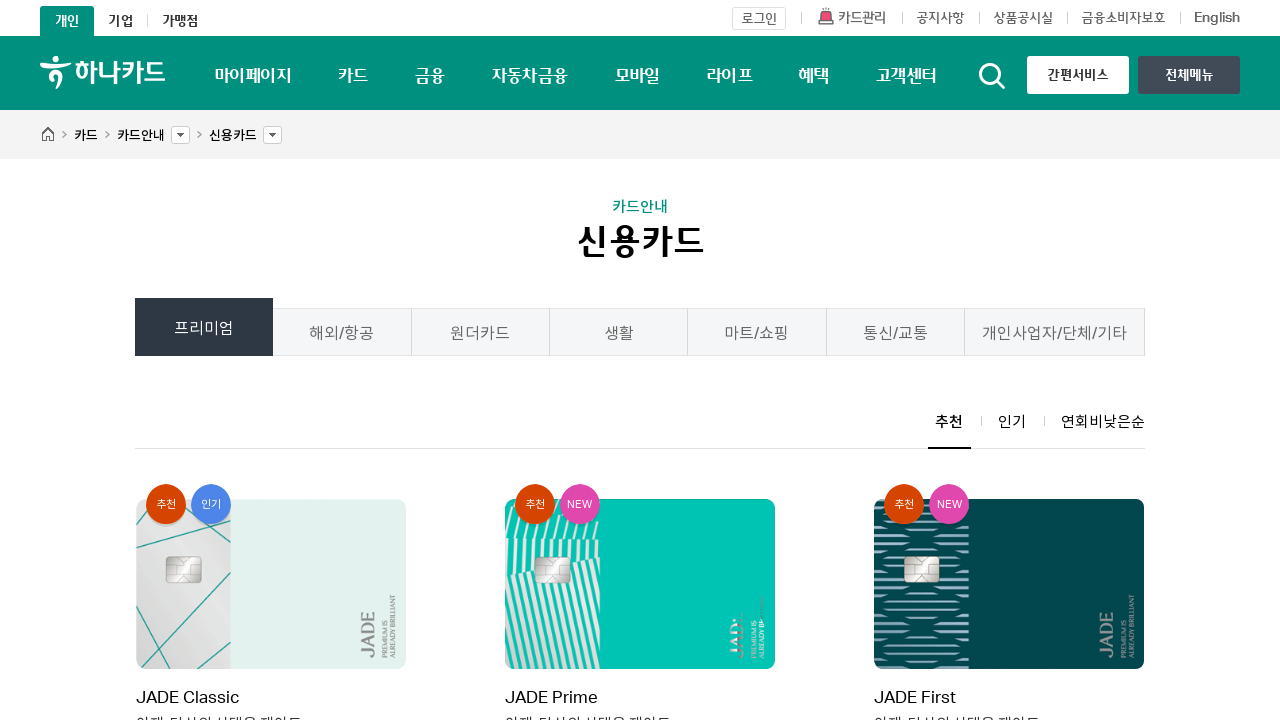

Clicked category tab 2 in card listings at (342, 327) on //*[@id="stc_list"]/li[2]
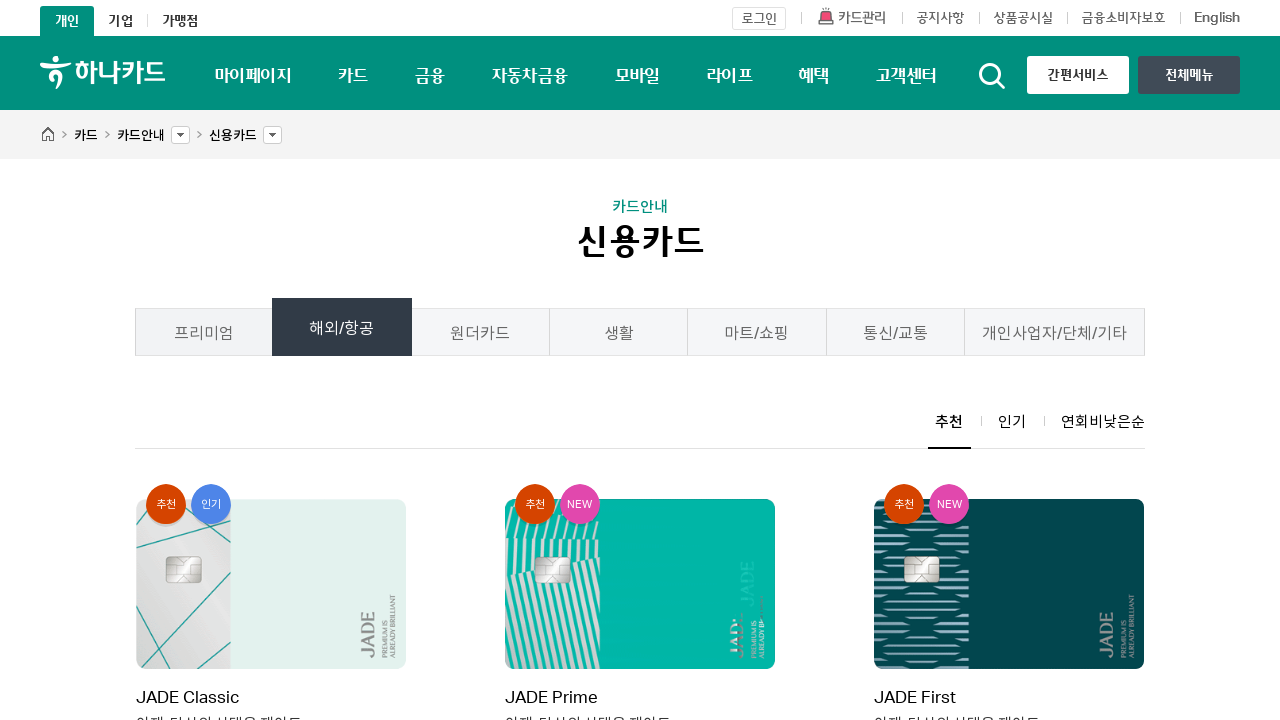

Category tab 2 loaded and displayed
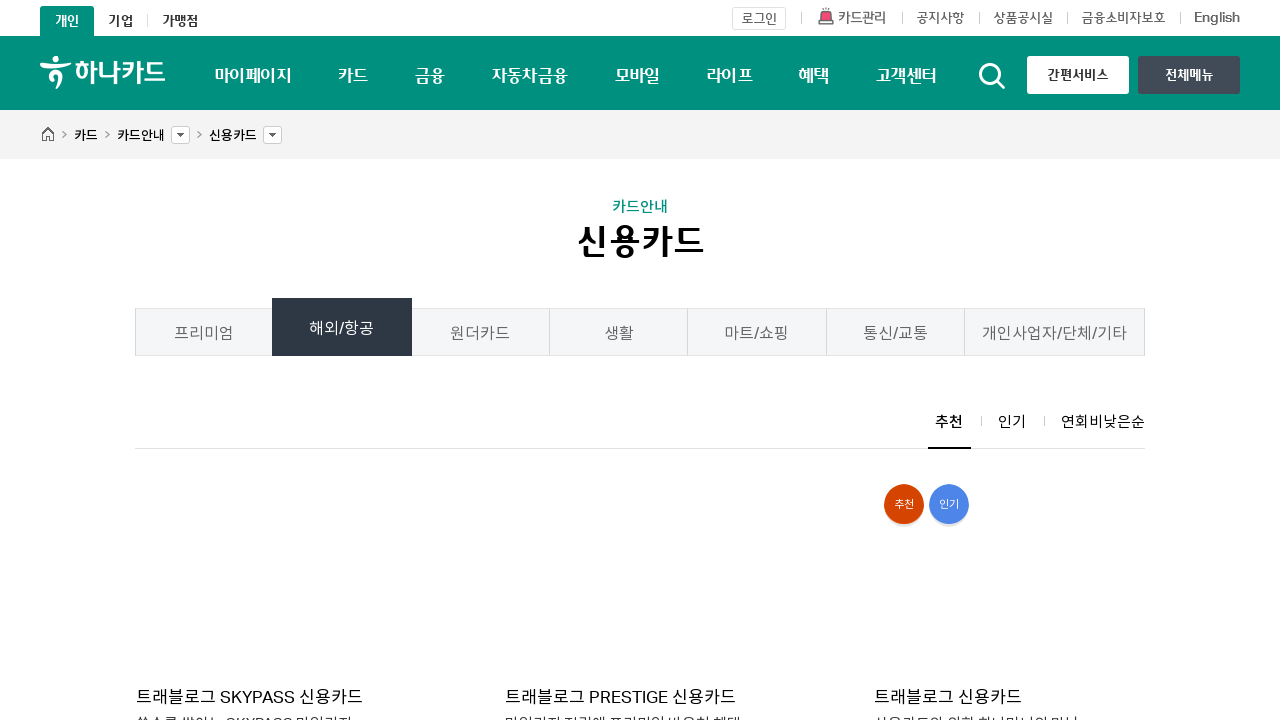

Clicked category tab 3 in card listings at (481, 327) on //*[@id="stc_list"]/li[3]
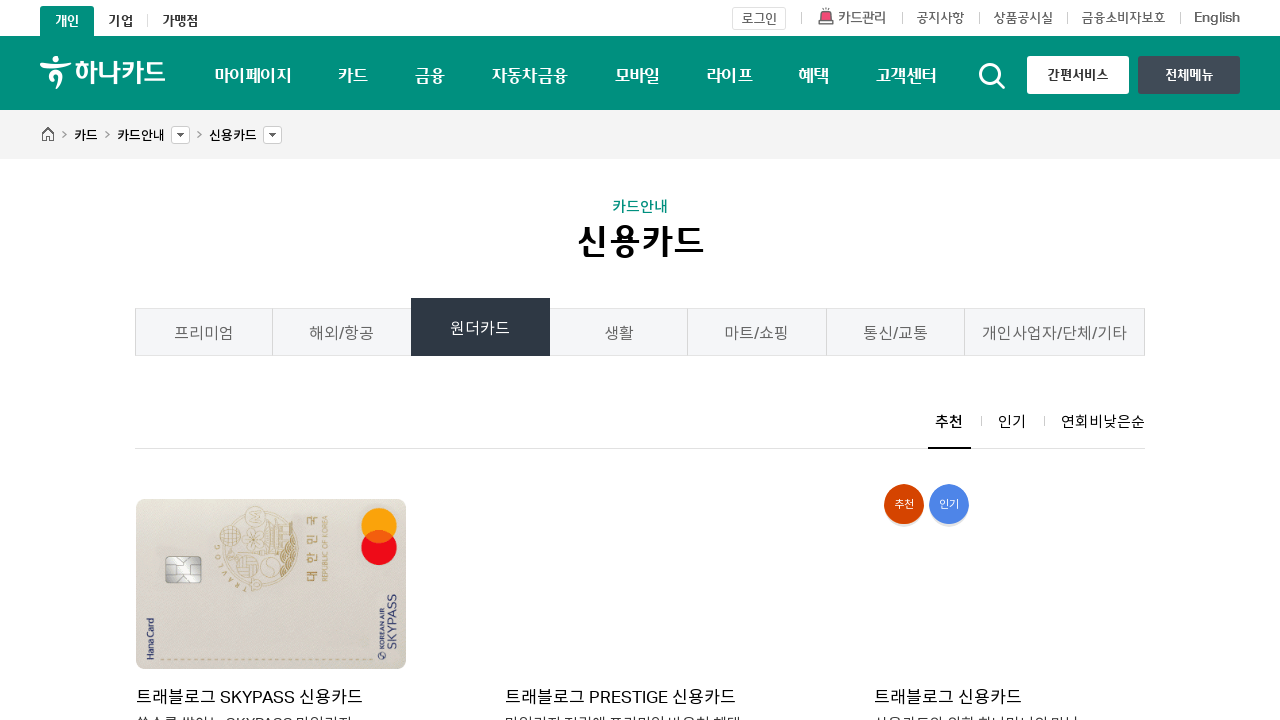

Category tab 3 loaded and displayed
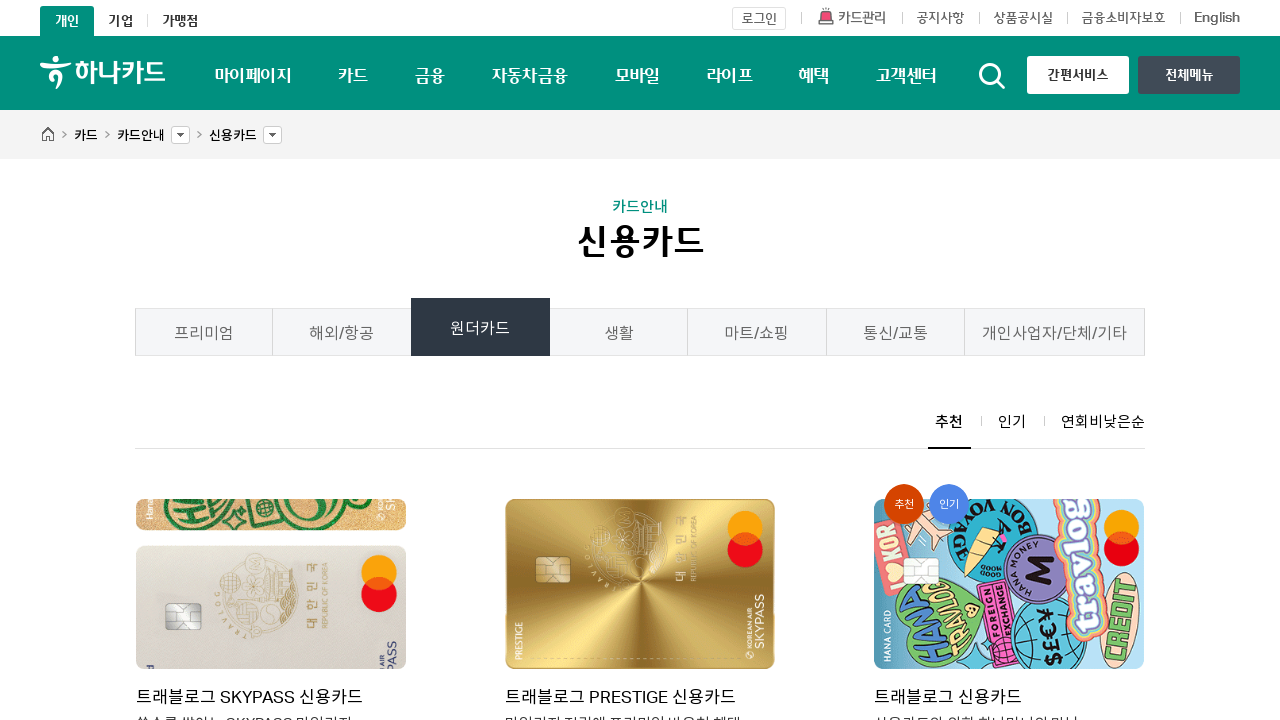

Clicked category tab 4 in card listings at (619, 327) on //*[@id="stc_list"]/li[4]
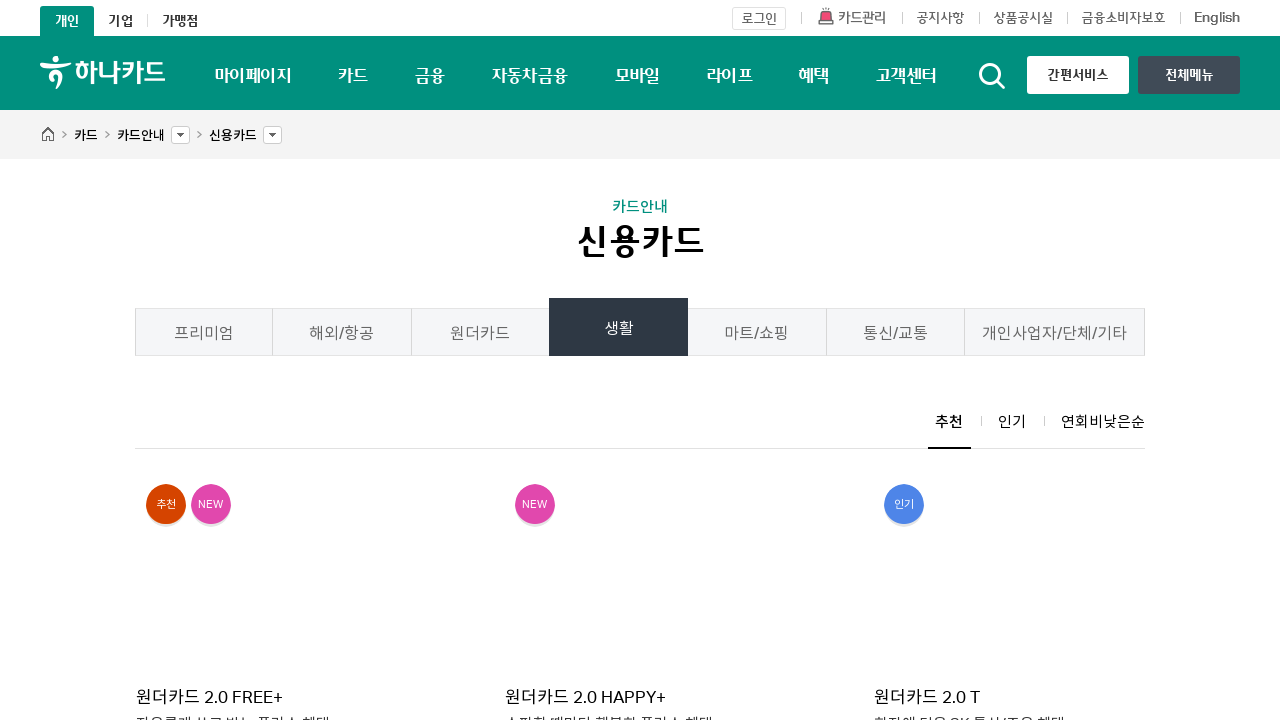

Category tab 4 loaded and displayed
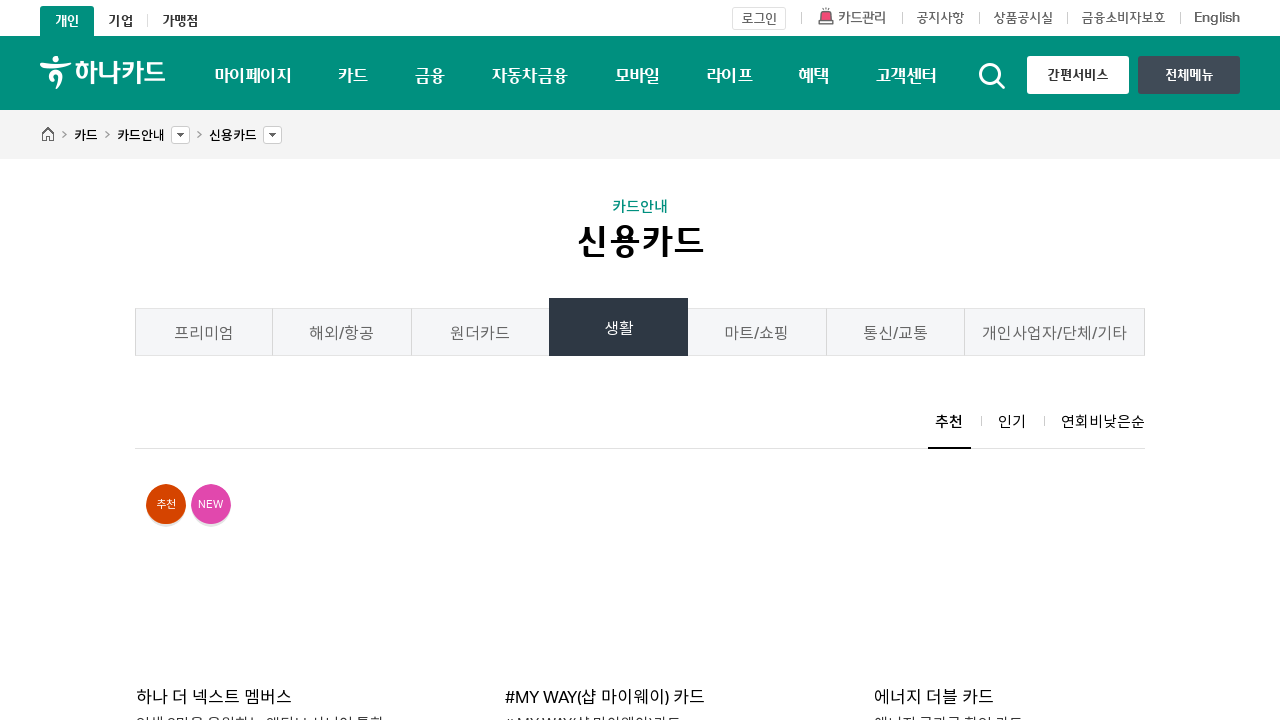

Clicked category tab 5 in card listings at (757, 327) on //*[@id="stc_list"]/li[5]
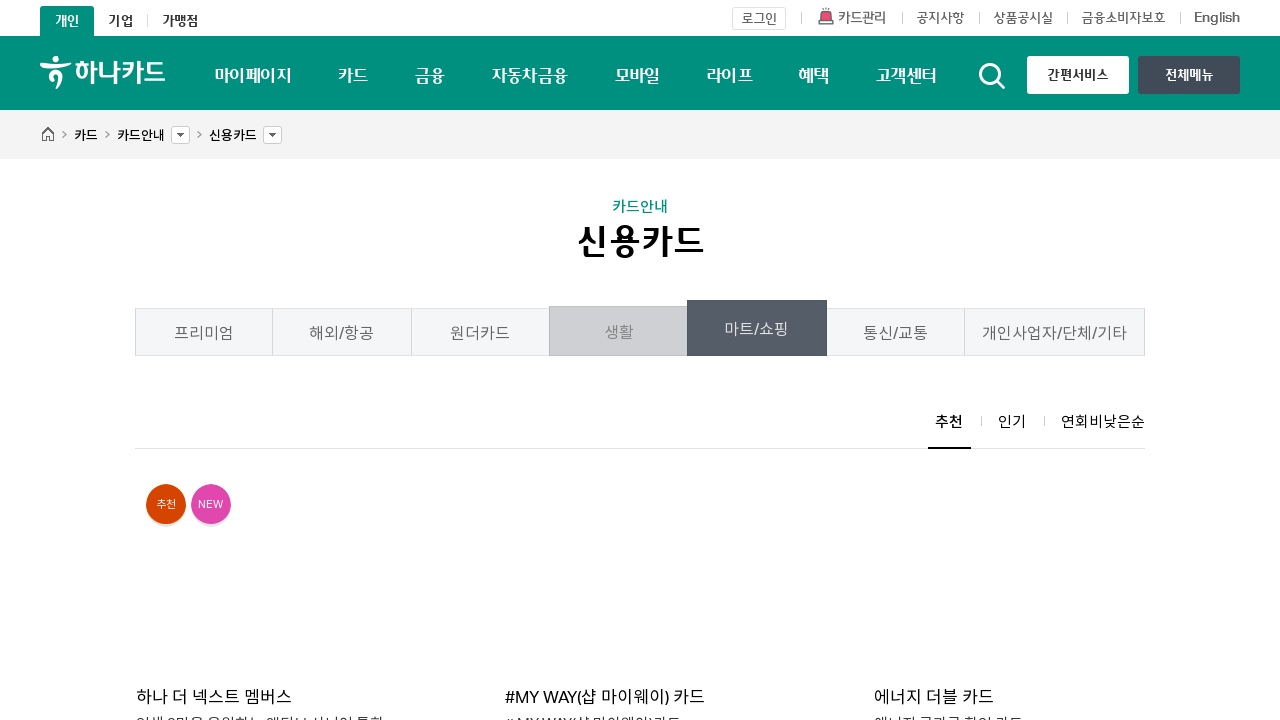

Category tab 5 loaded and displayed
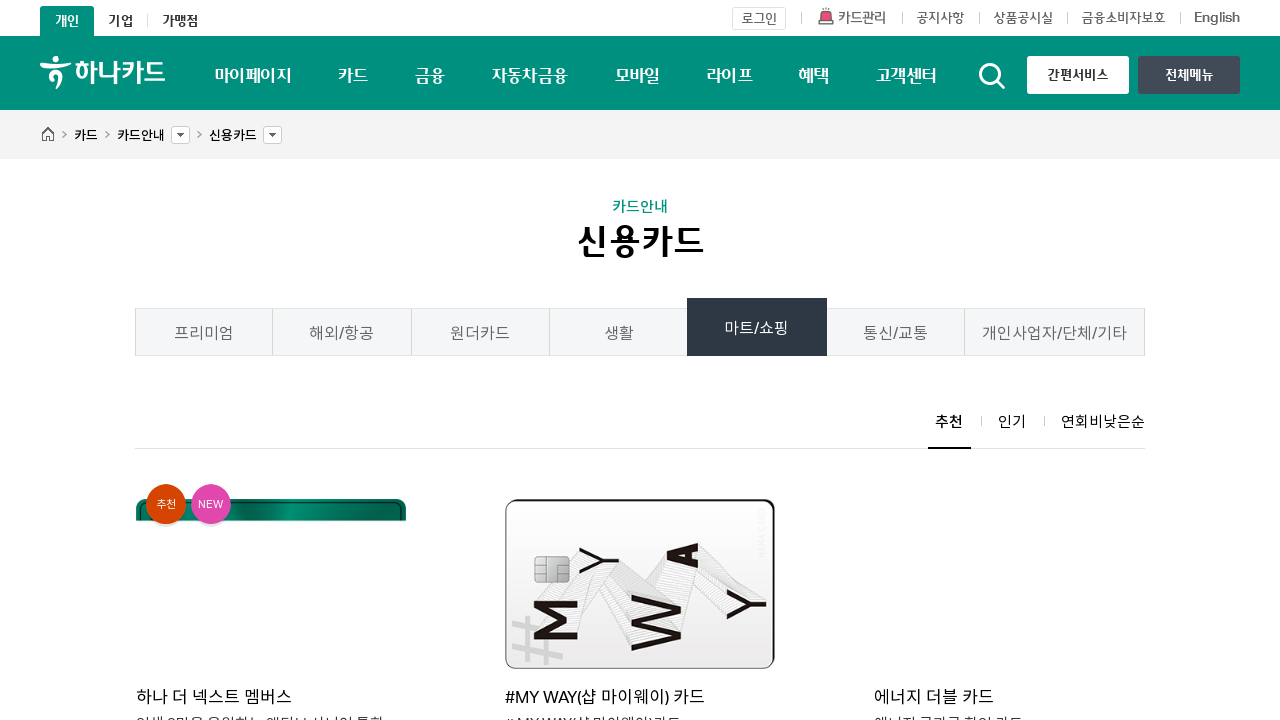

Clicked category tab 6 in card listings at (896, 327) on //*[@id="stc_list"]/li[6]
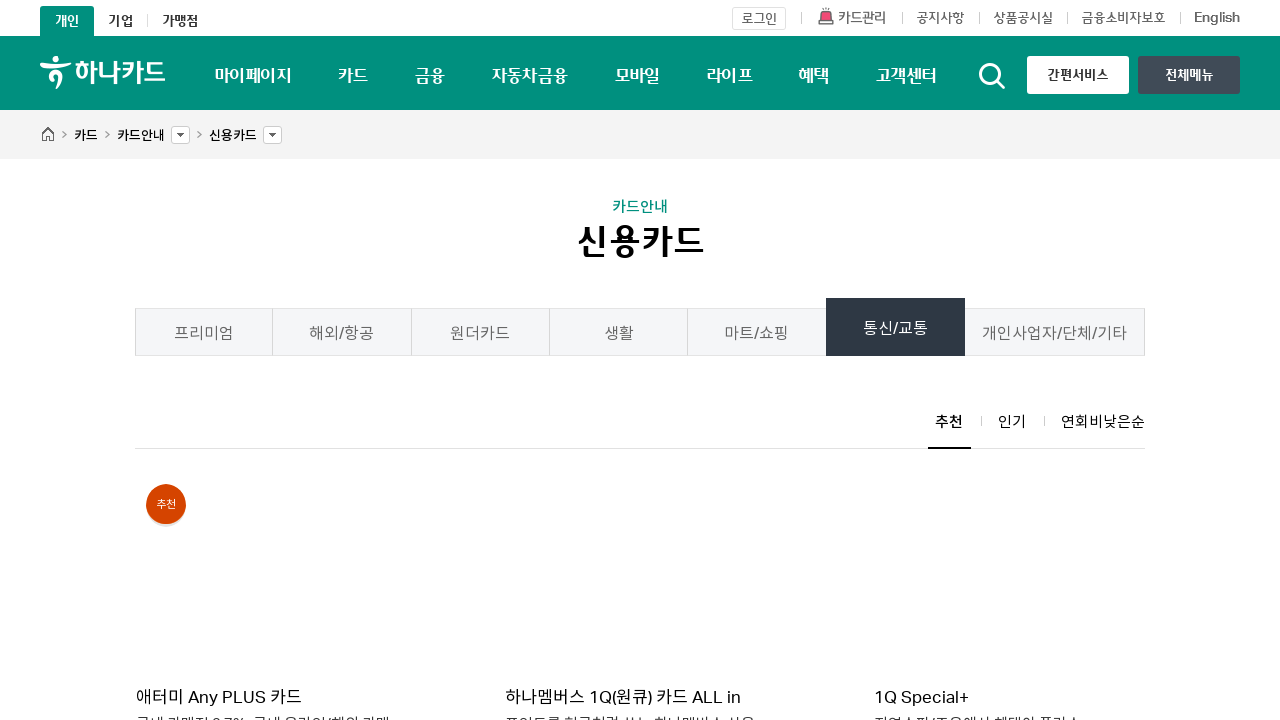

Category tab 6 loaded and displayed
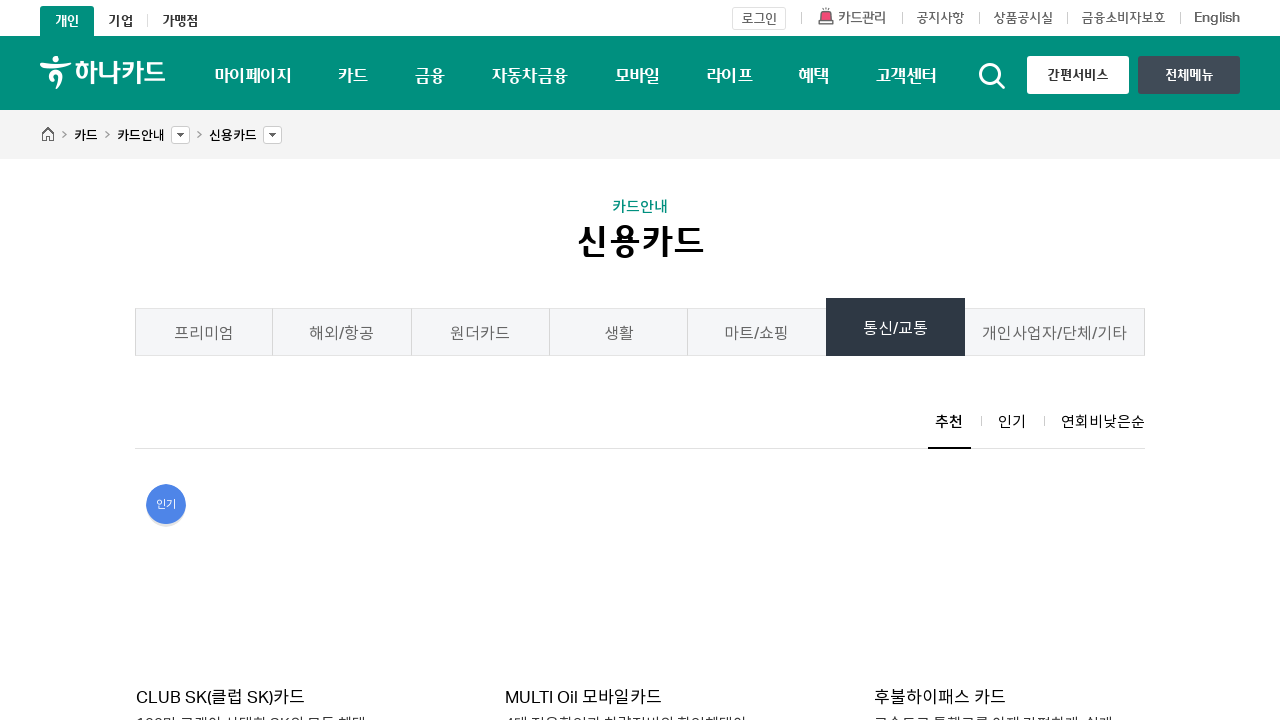

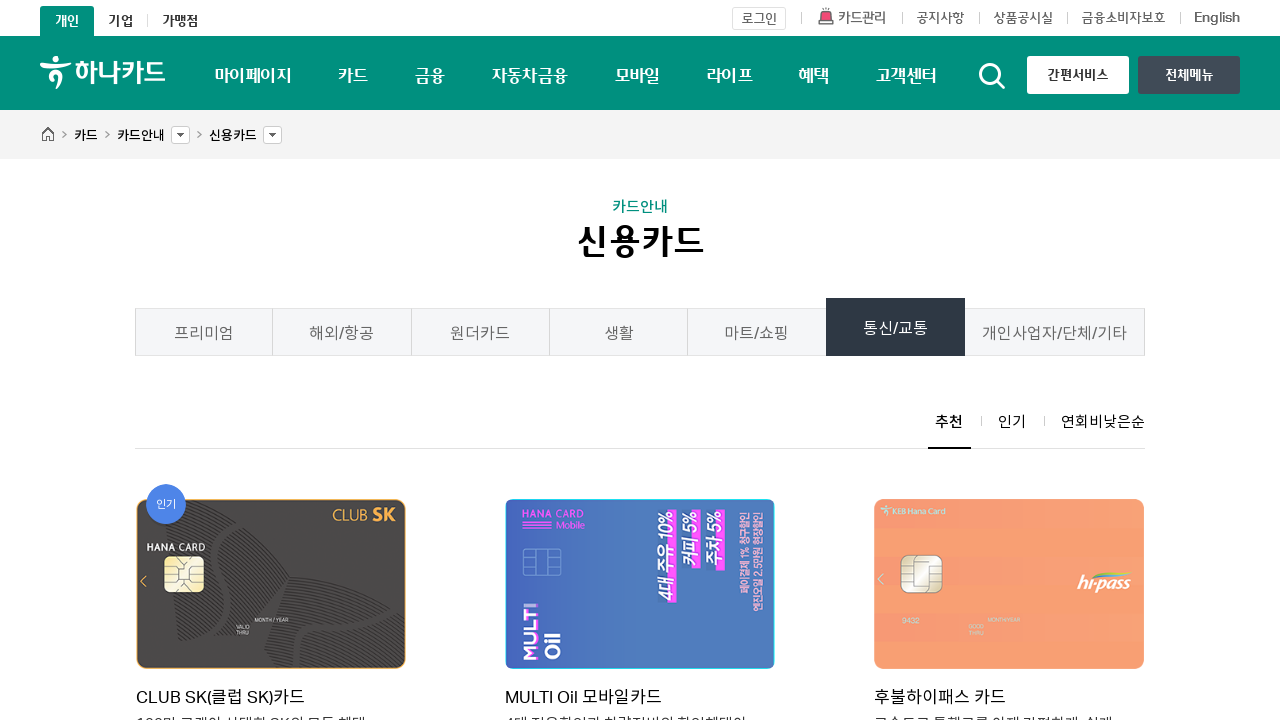